Tests that submitting empty checkout form shows 11 error messages

Starting URL: https://webshop-agil-testautomatiserare.netlify.app/

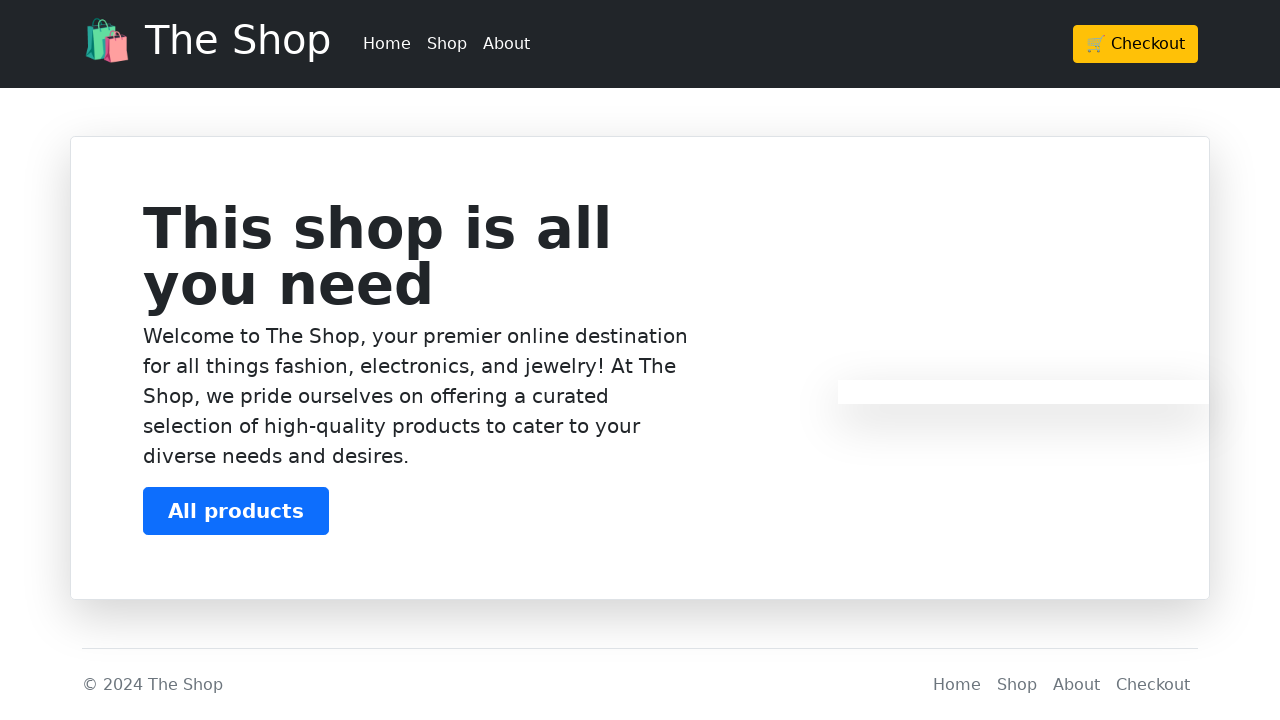

Clicked Checkout button at (1136, 44) on xpath=/html/body/header/div/div/div/a
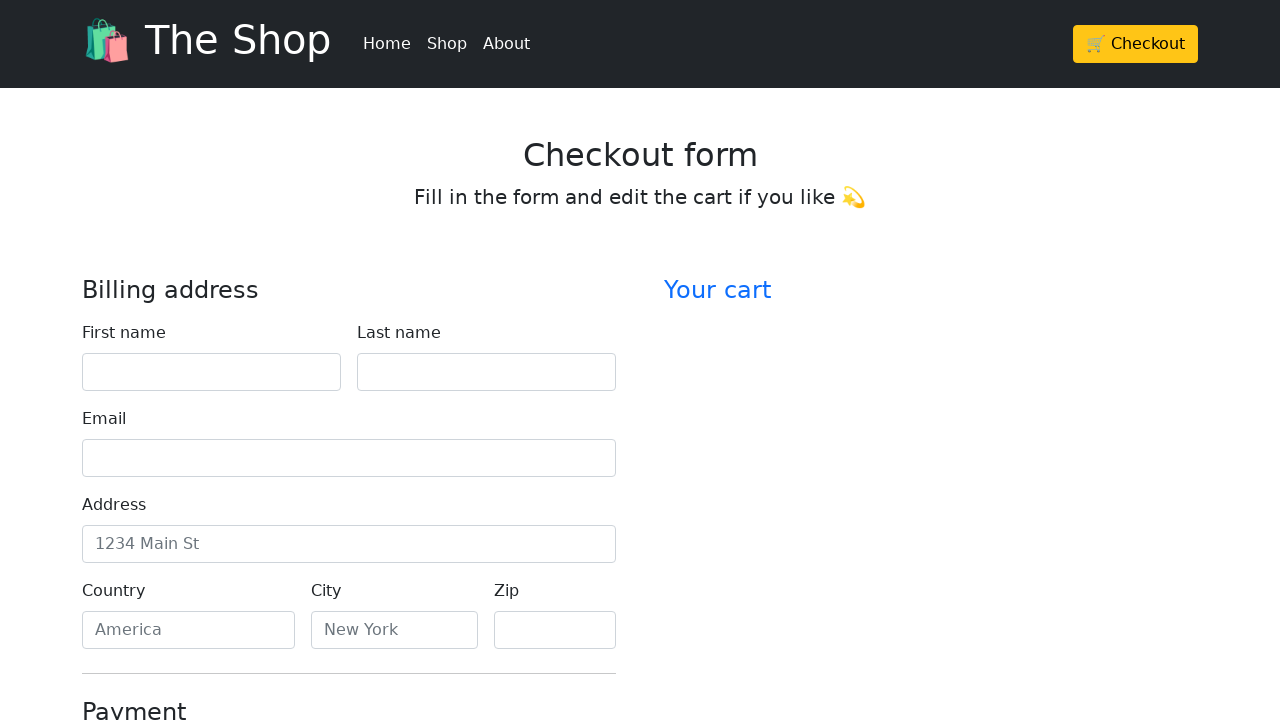

Waited for checkout page to load
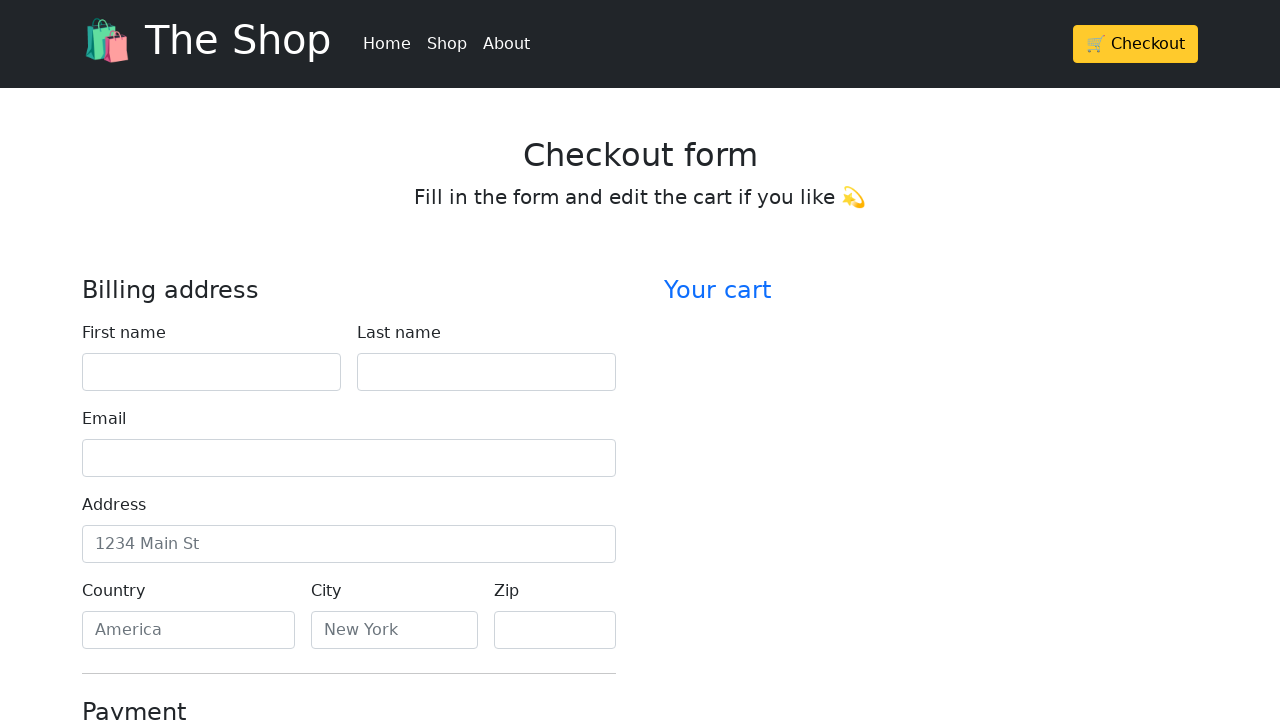

Scrolled Continue to checkout button into view
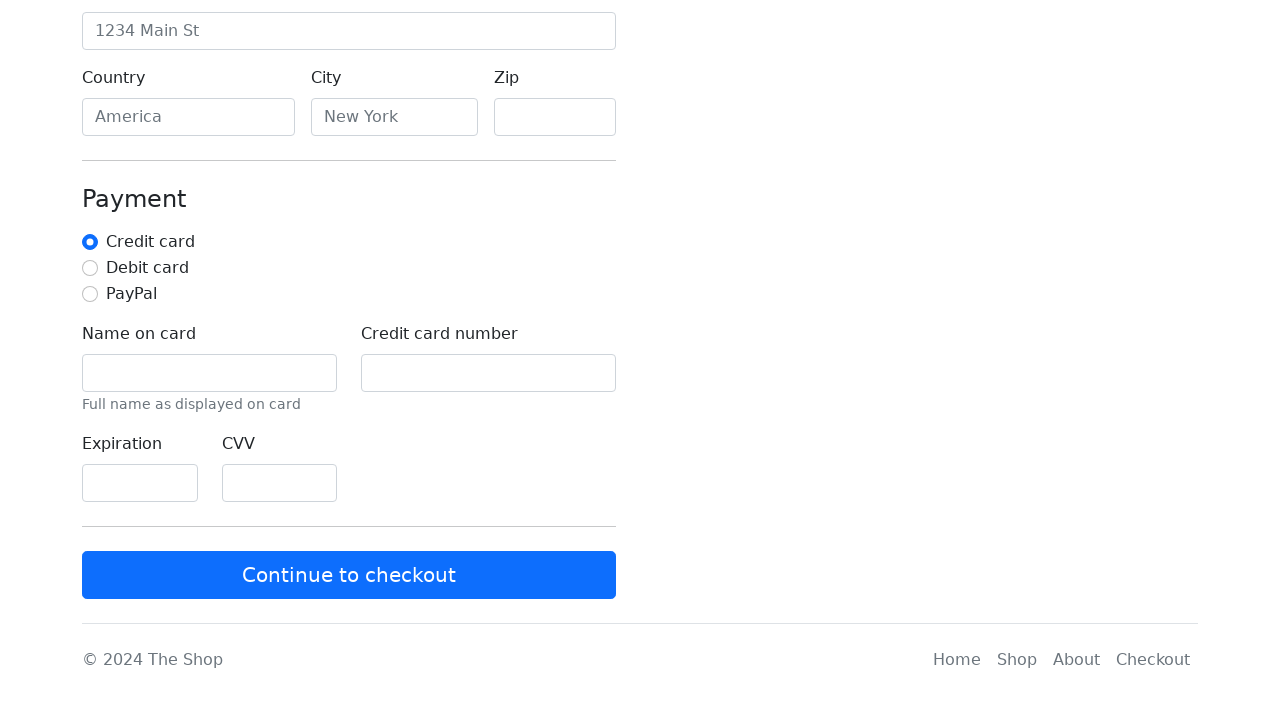

Waited for form to be ready
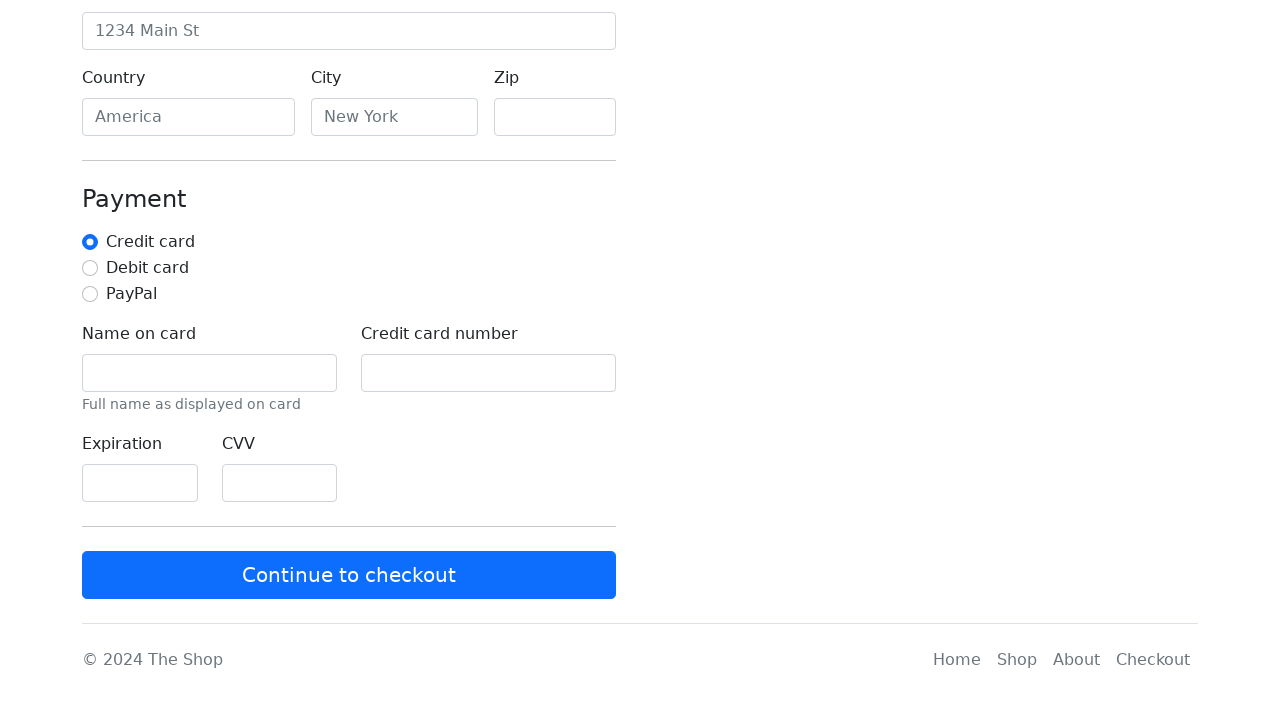

Clicked Continue to checkout button with empty form at (349, 575) on xpath=/html/body/main/div[2]/div[2]/form/button
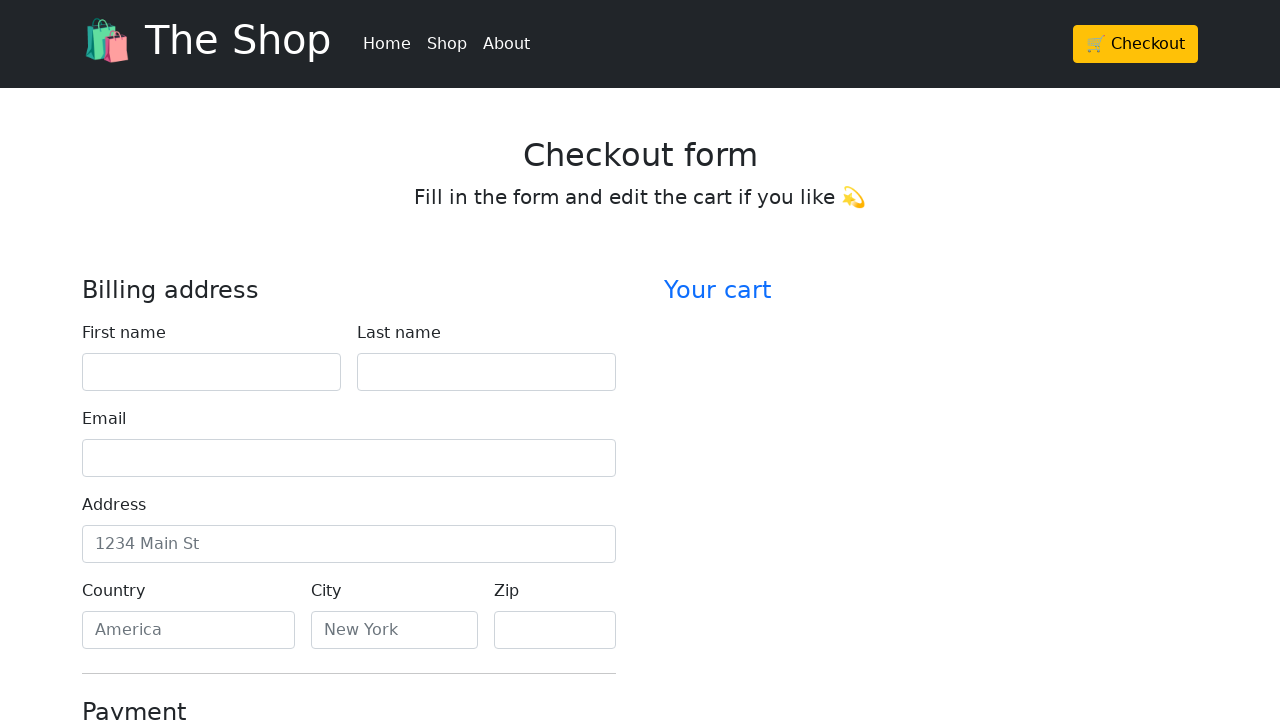

Located all error message elements
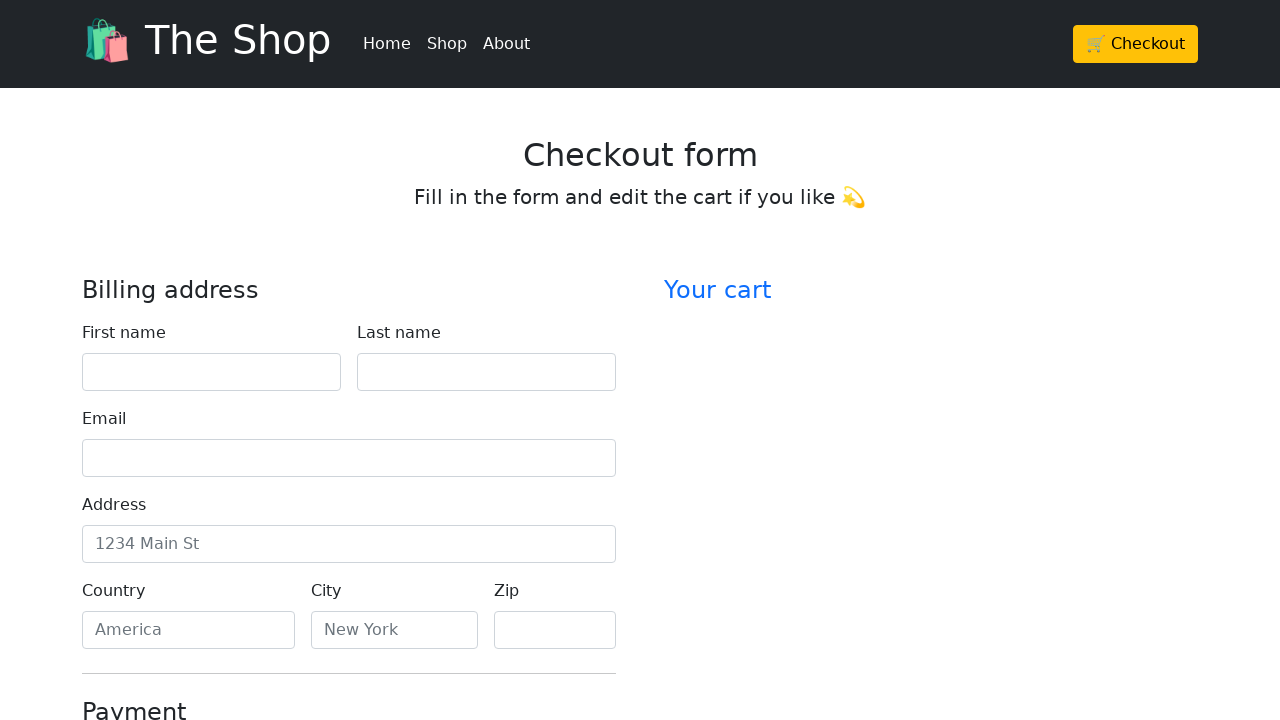

Verified that exactly 11 error messages are displayed for empty checkout form
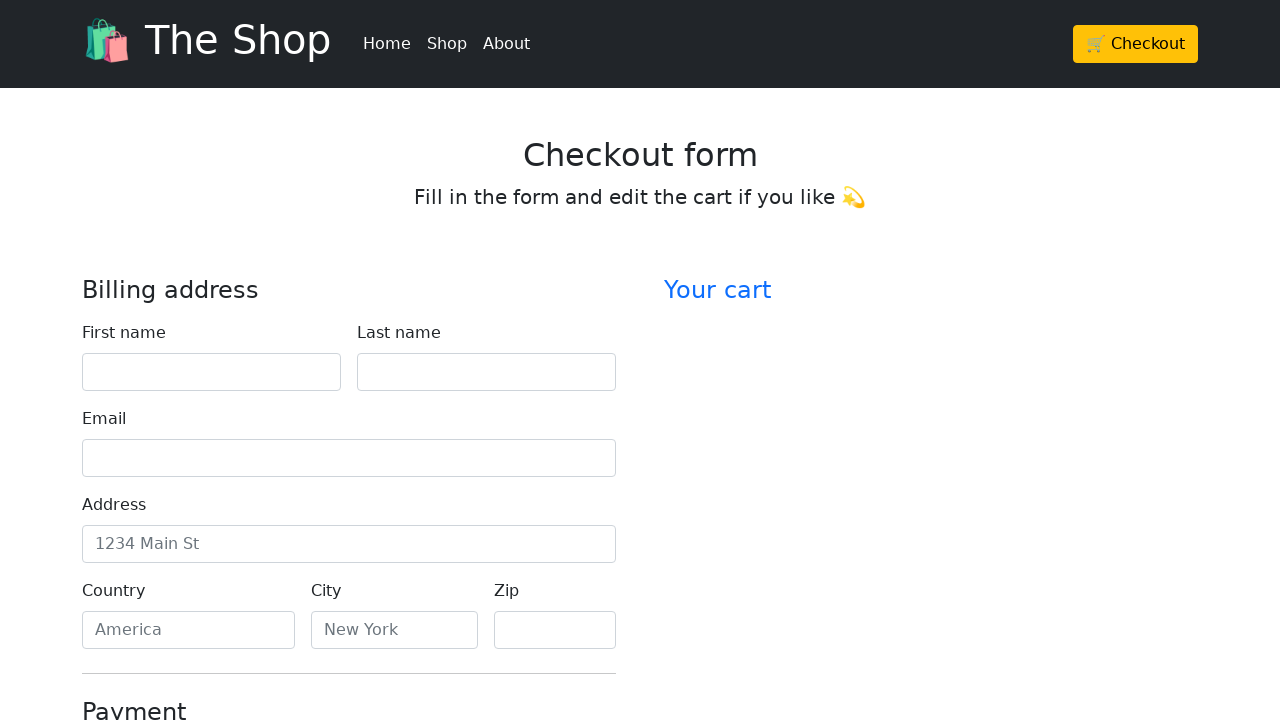

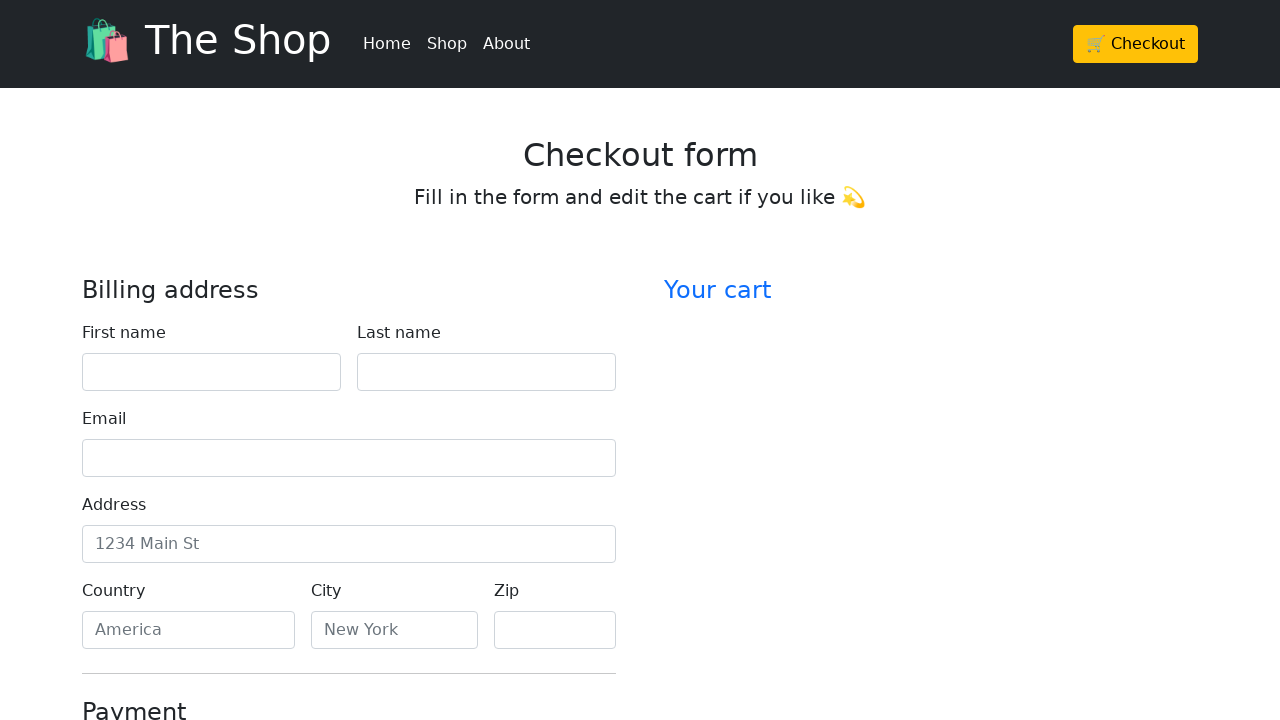